Visits the WebdriverIO homepage and verifies that the page has the correct title

Starting URL: https://webdriver.io

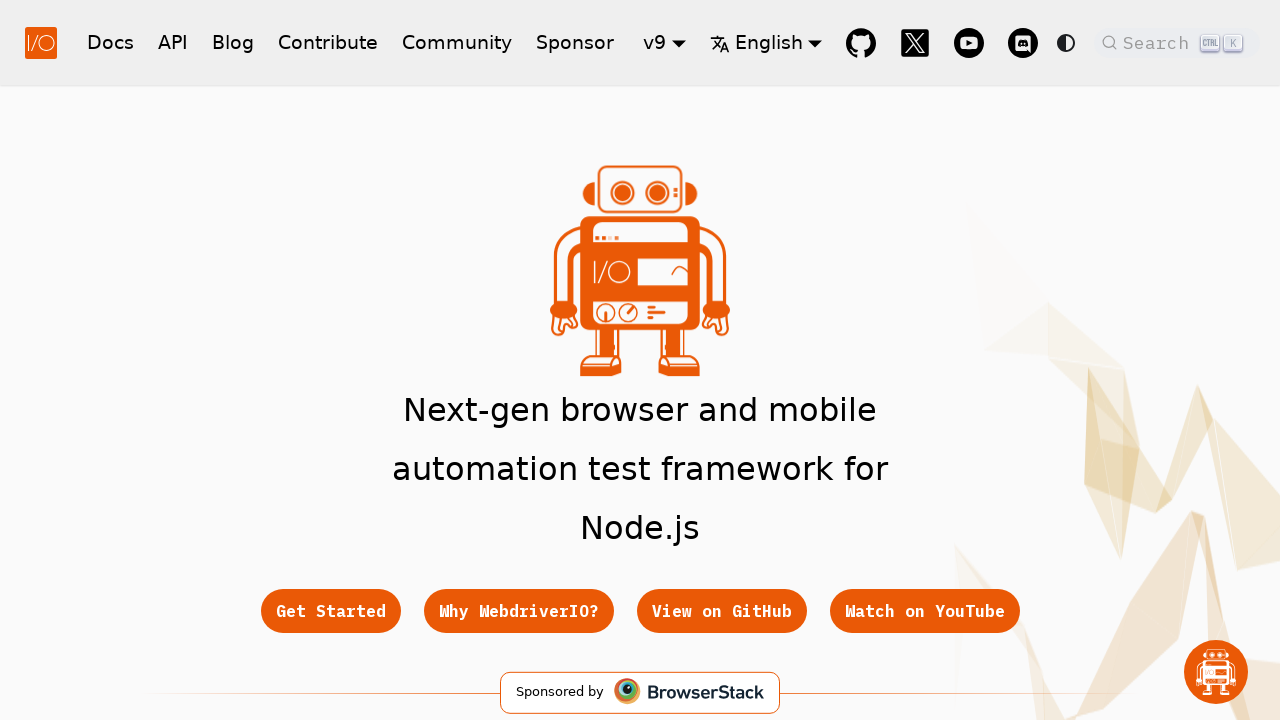

Retrieved page title
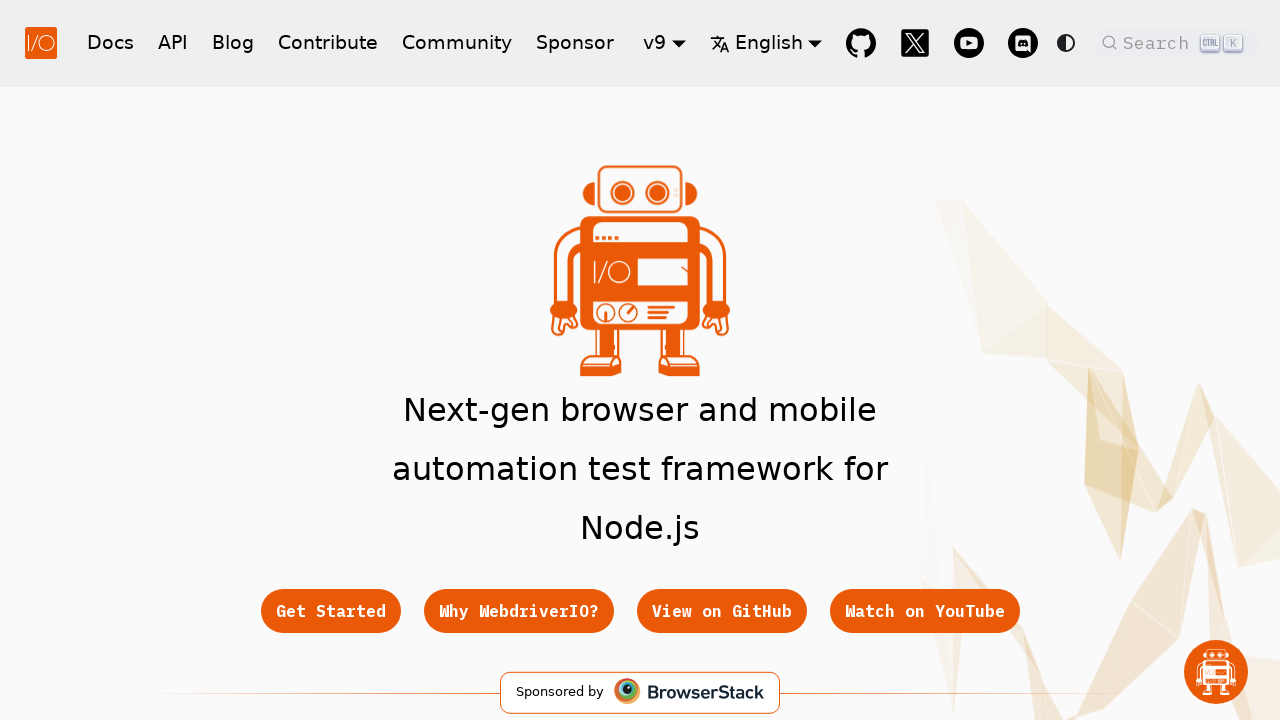

Verified page has correct WebdriverIO title
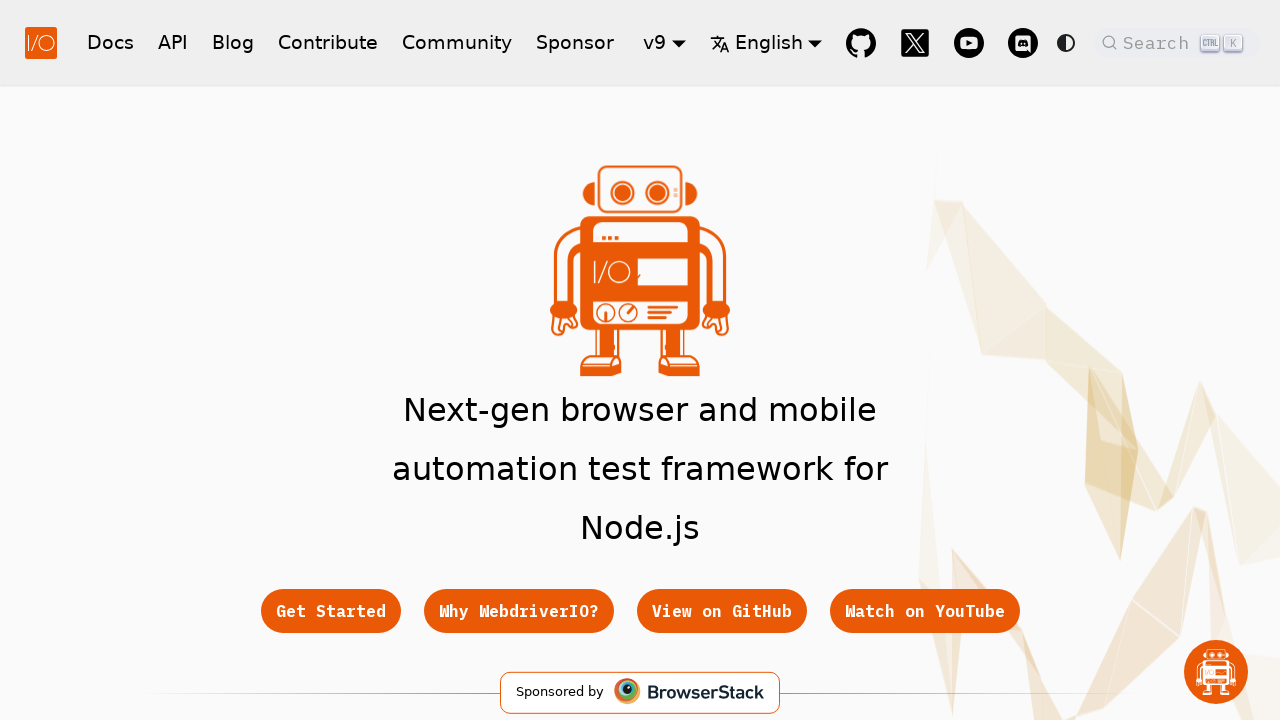

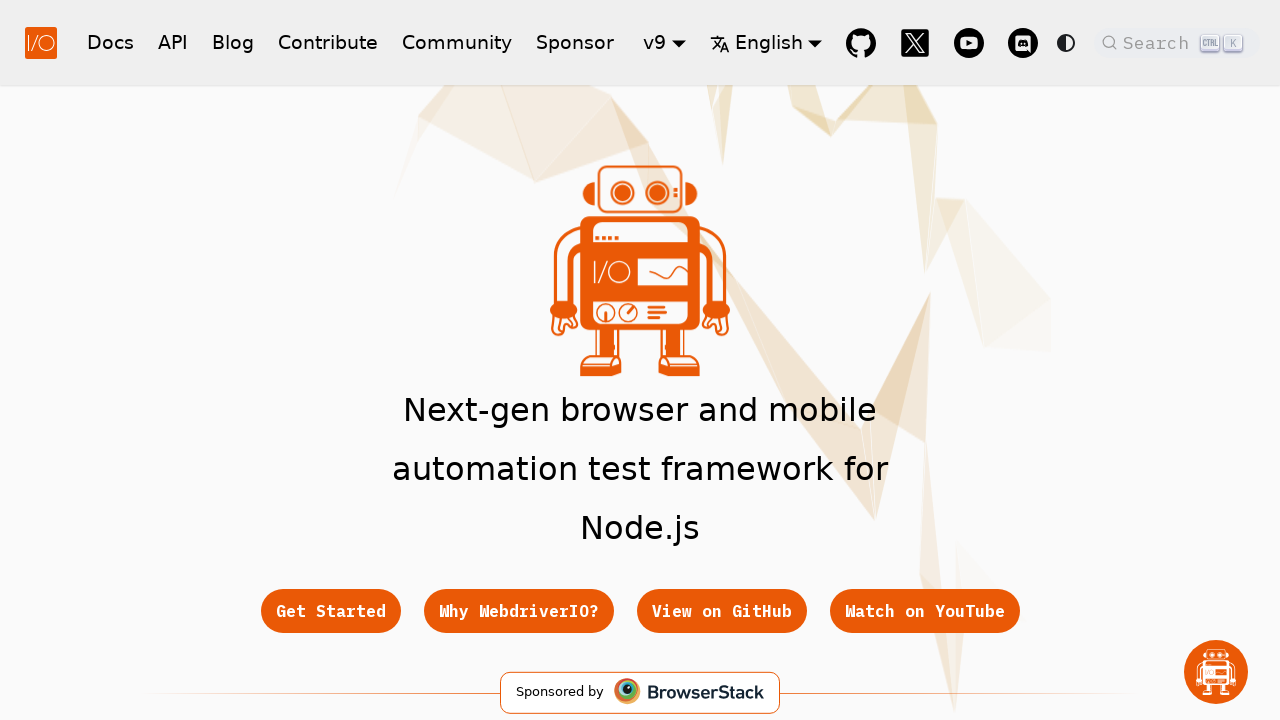